Navigates to the Tirumala temple website and clicks on the "Music & Books" link to test link navigation functionality.

Starting URL: https://tirumala.org/

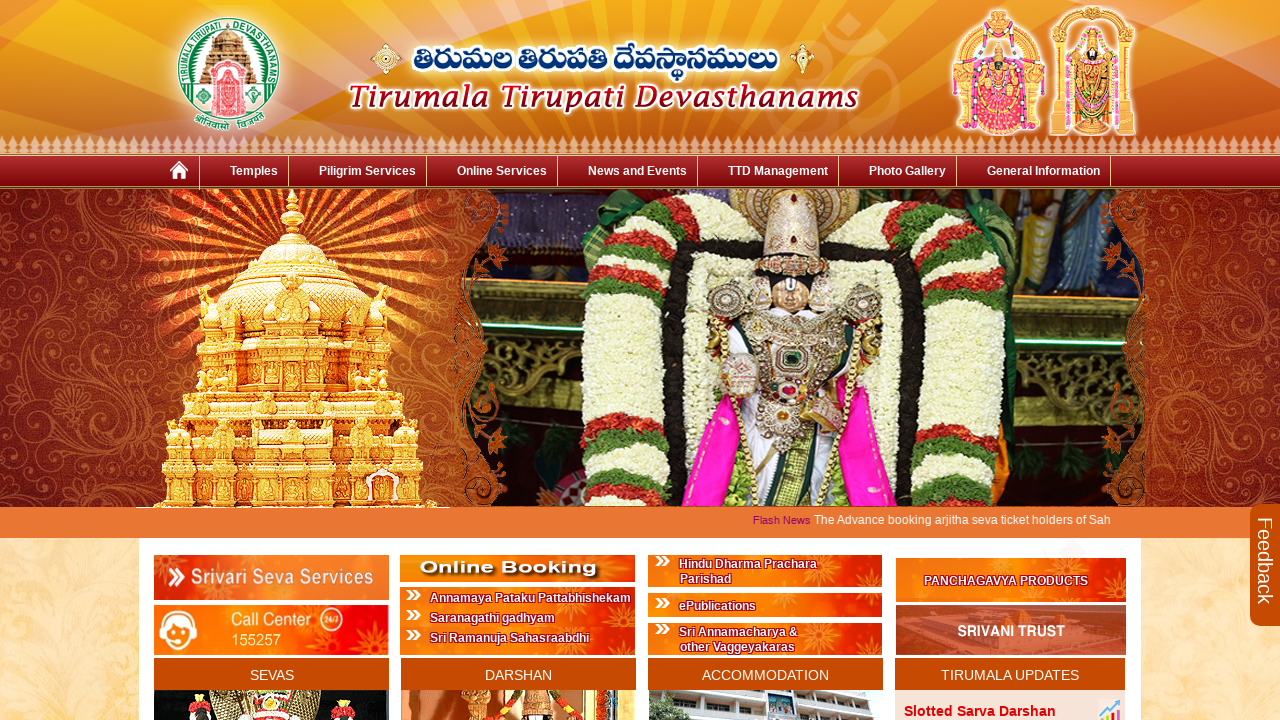

Waited for page to load (domcontentloaded)
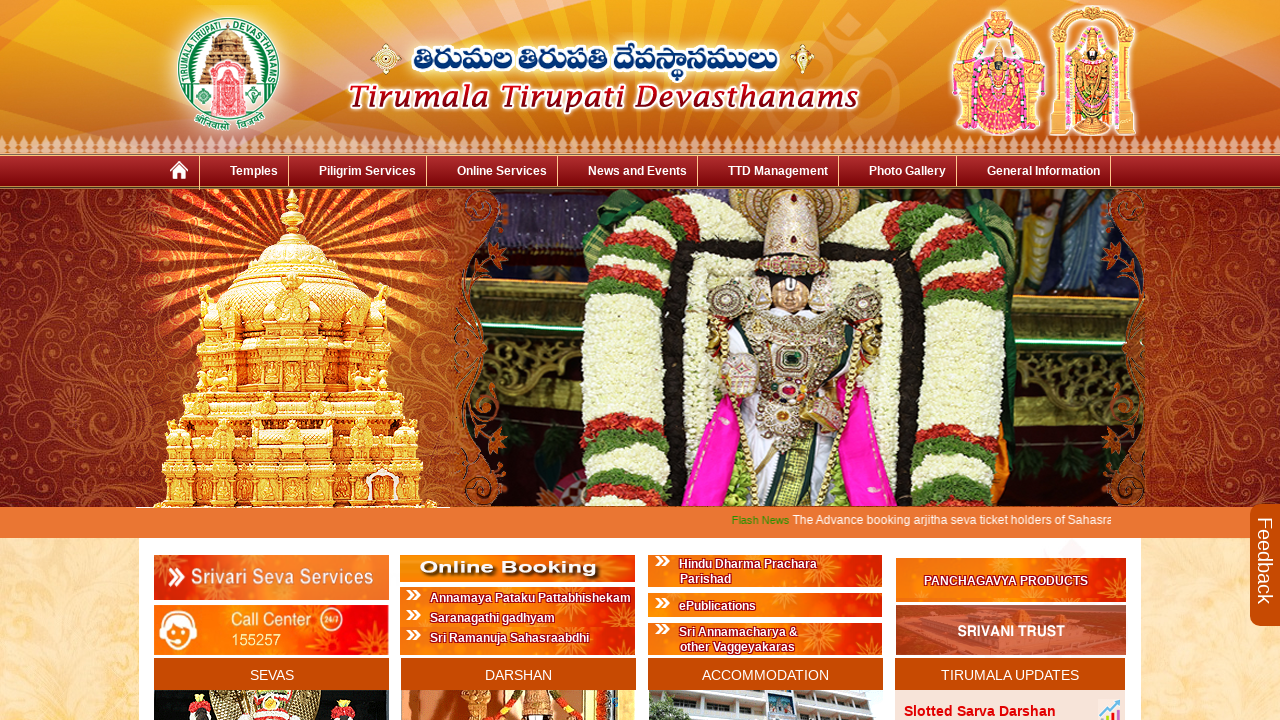

Clicked on 'Music & Books' link to test link navigation at (705, 444) on text=Music & Books
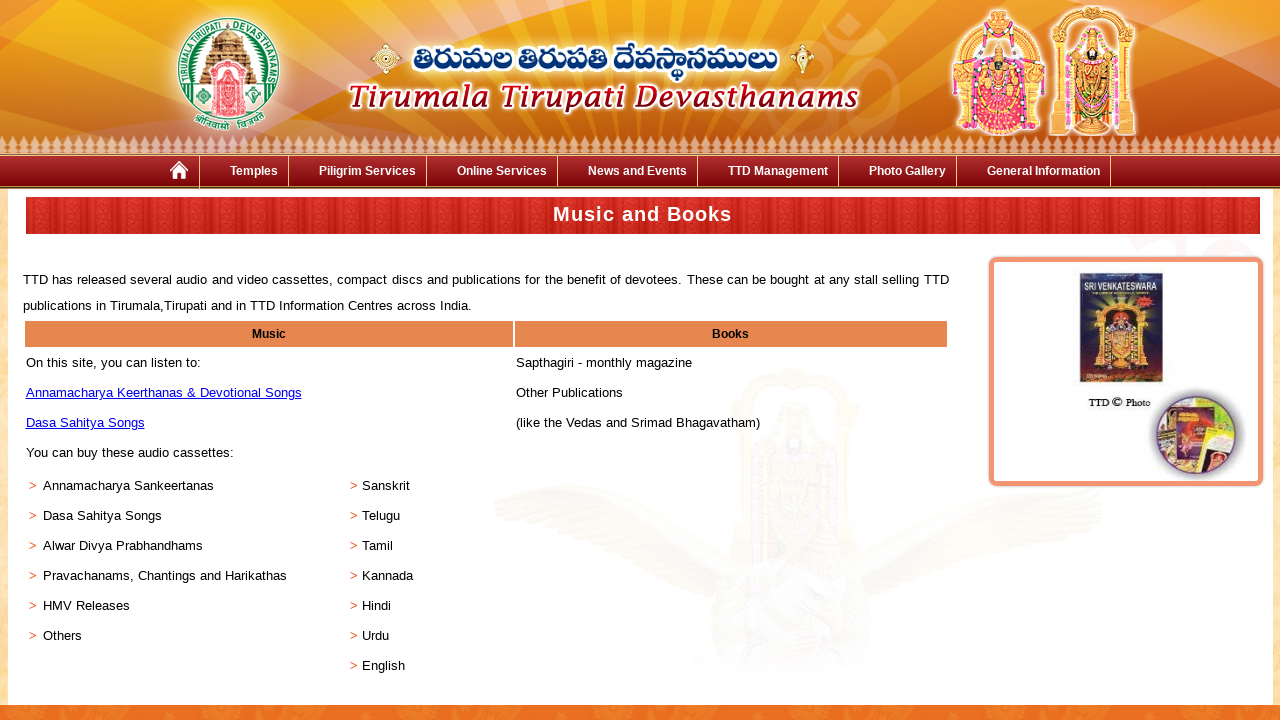

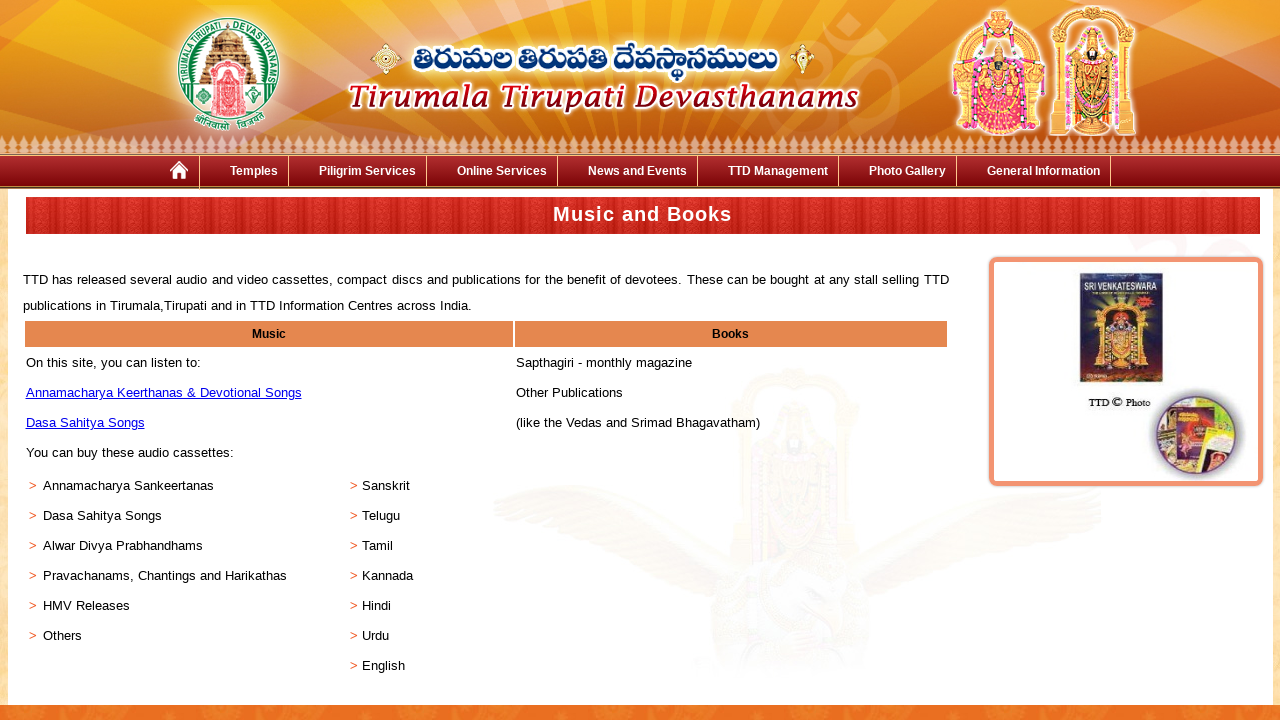